Tests modal dialog functionality by opening a small modal, reading its content, and closing it

Starting URL: https://demoqa.com/modal-dialogs

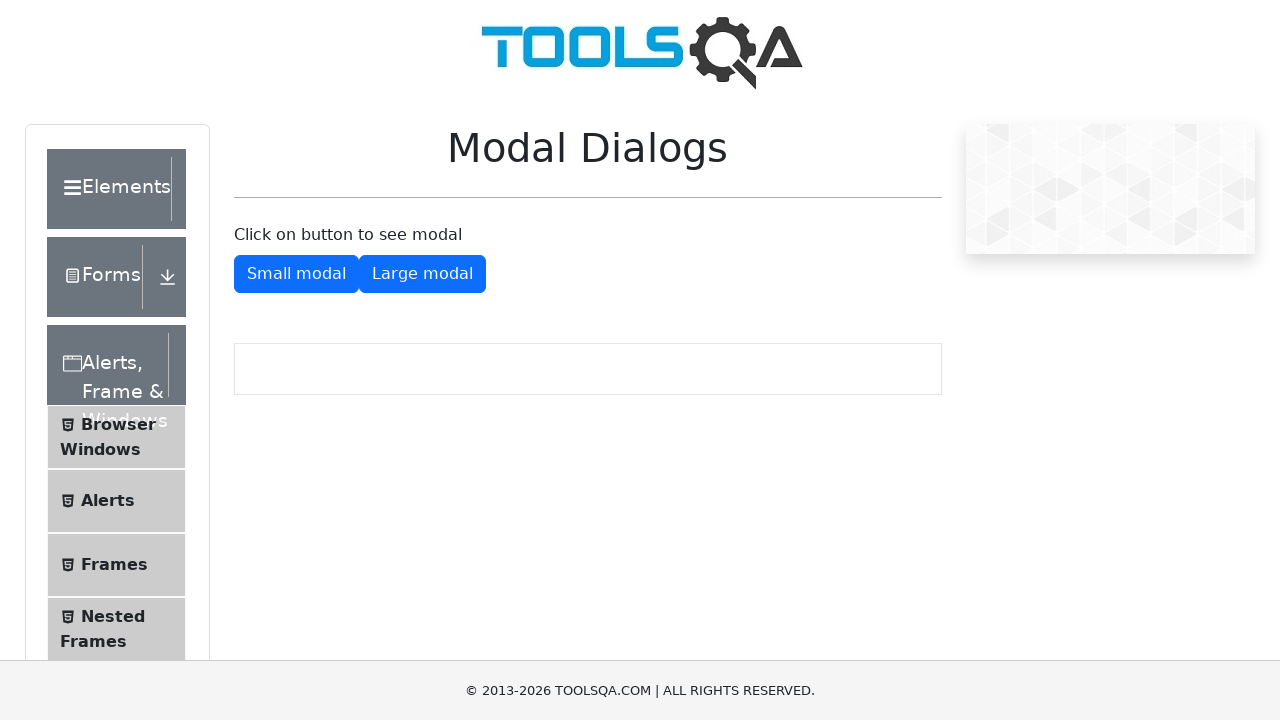

Clicked button to open small modal dialog at (296, 274) on button#showSmallModal
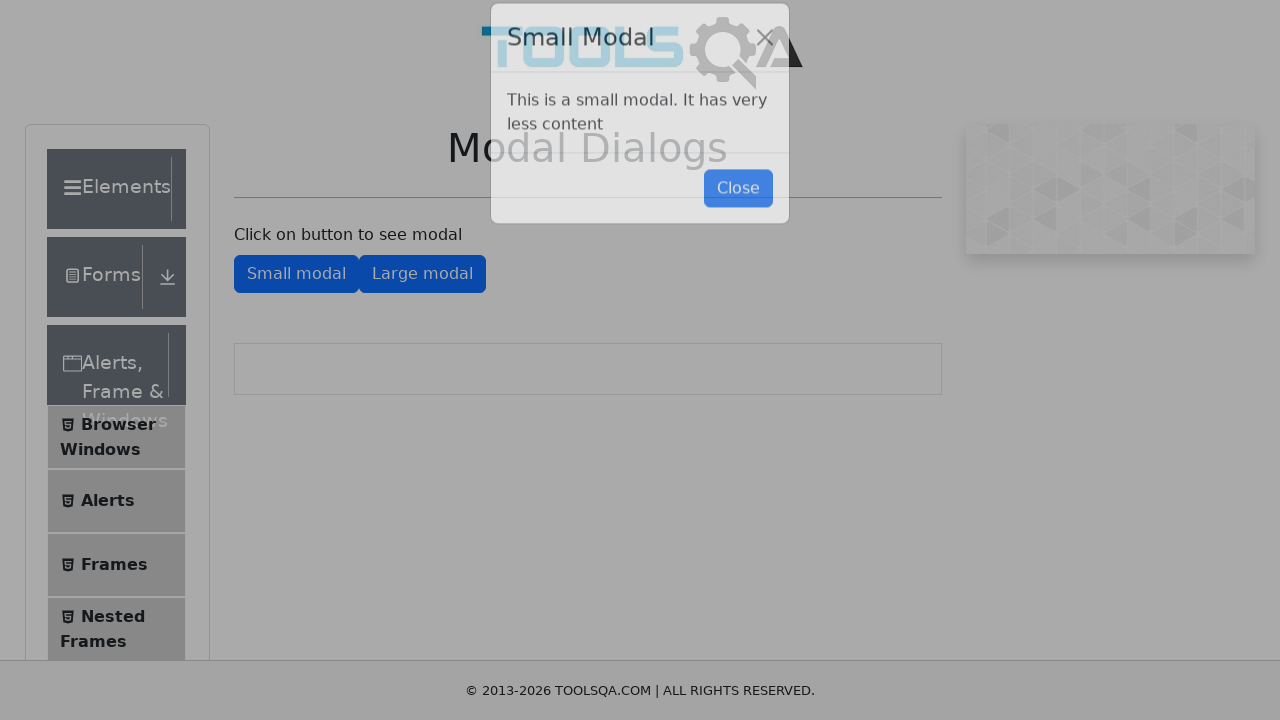

Modal dialog appeared with expected content
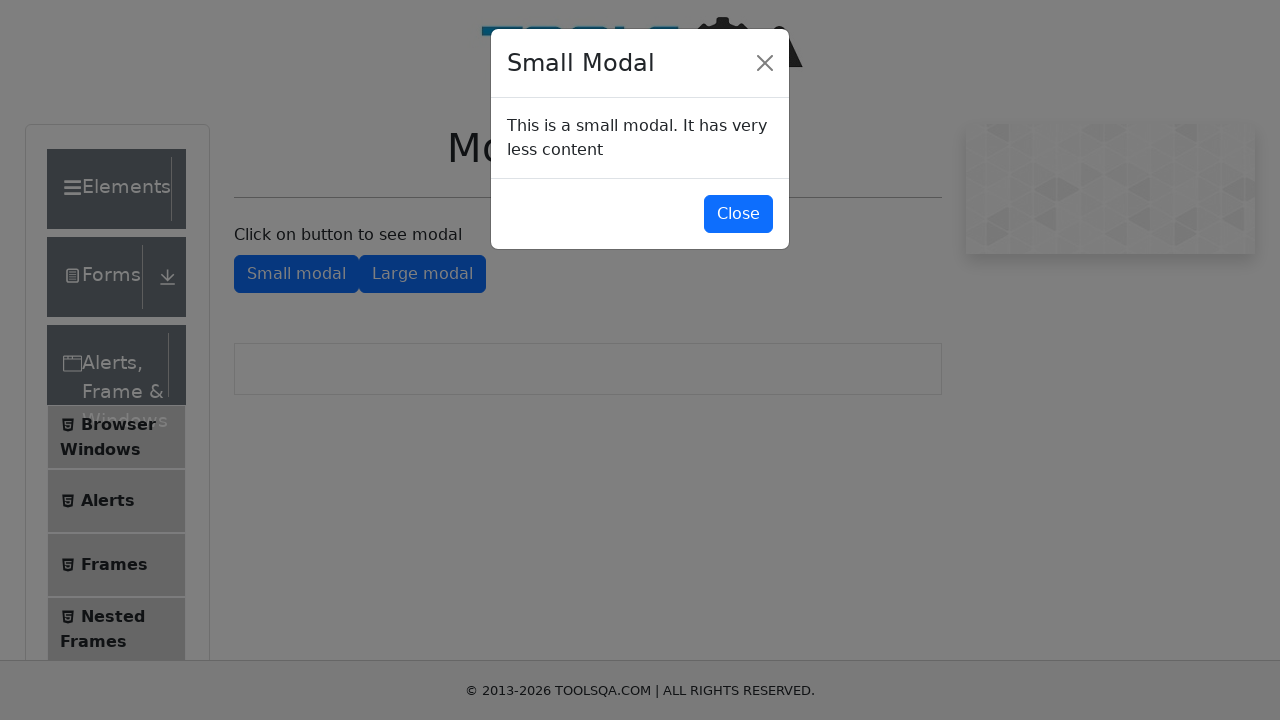

Clicked button to close the modal dialog at (738, 214) on button#closeSmallModal
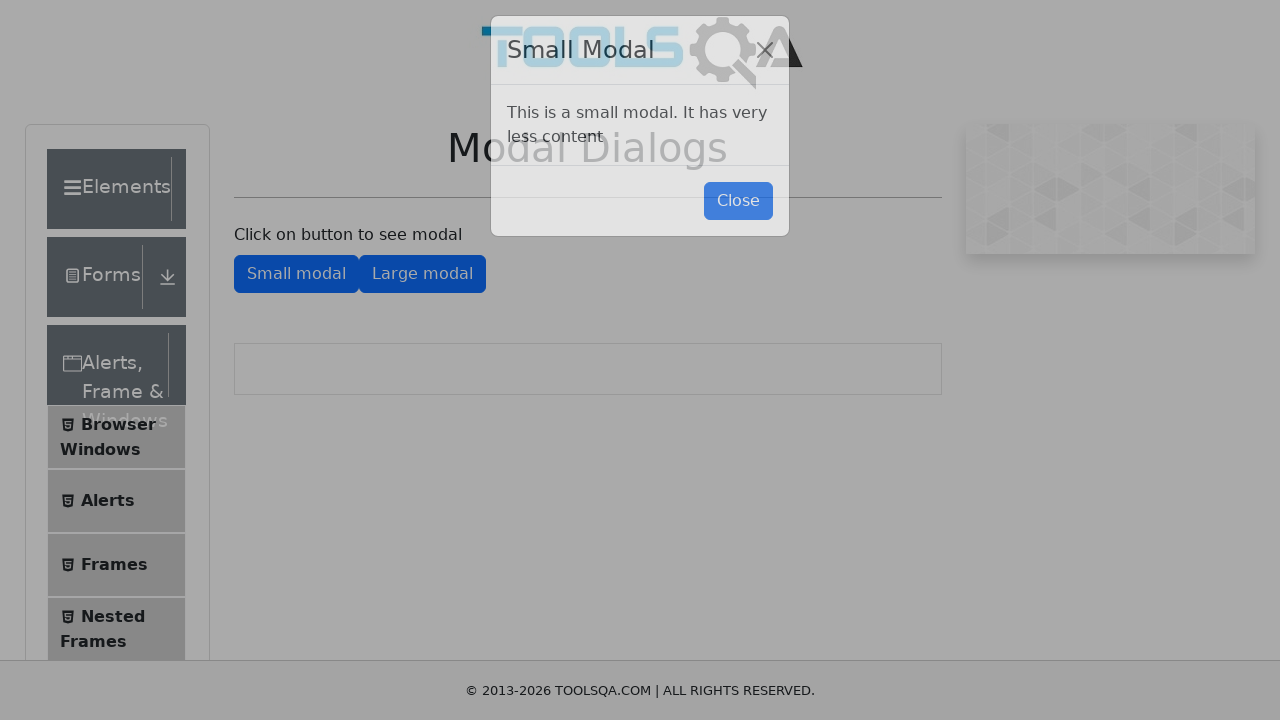

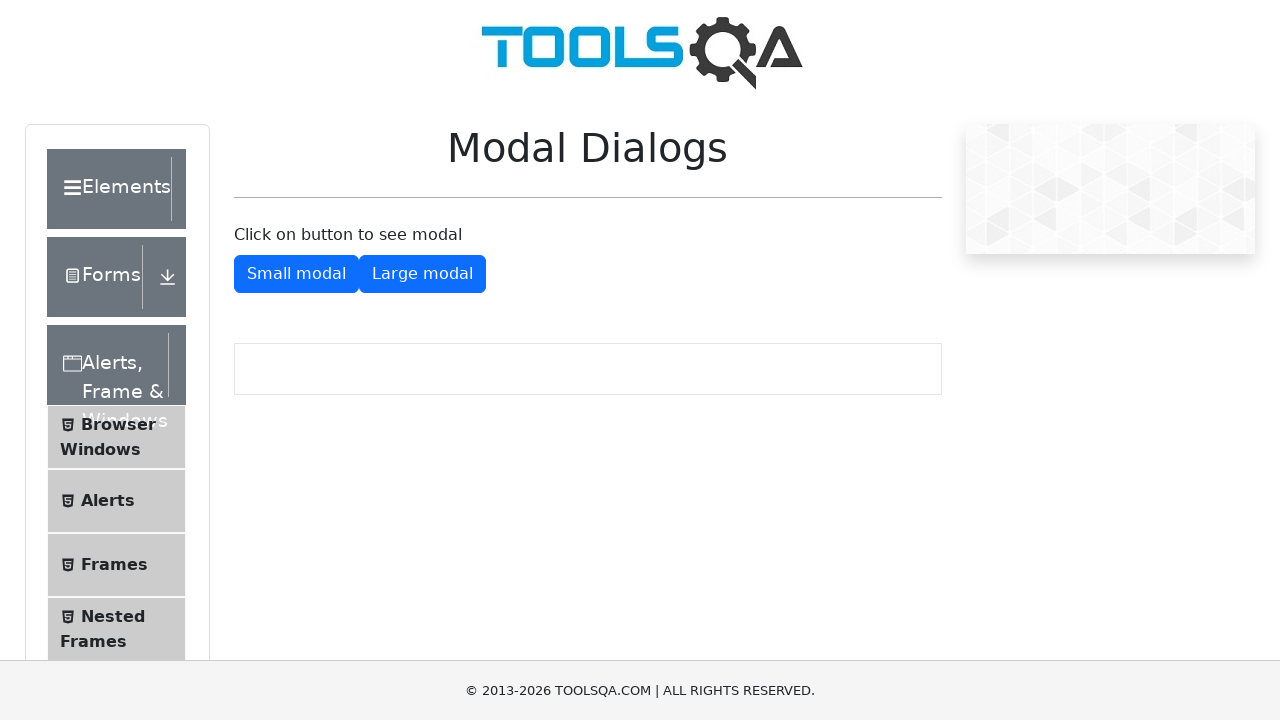